Tests opting out of A/B tests by adding a cookie after visiting the page, then refreshing to verify the opt-out takes effect

Starting URL: http://the-internet.herokuapp.com/abtest

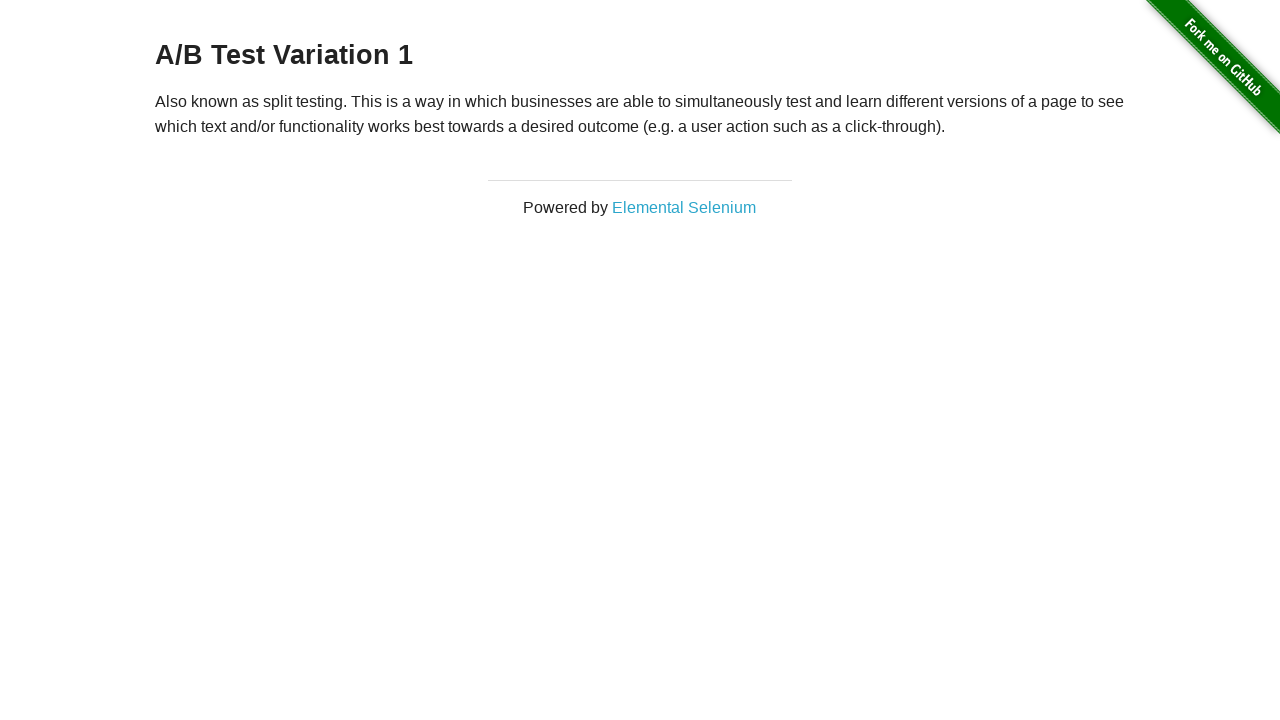

Navigated to A/B test page
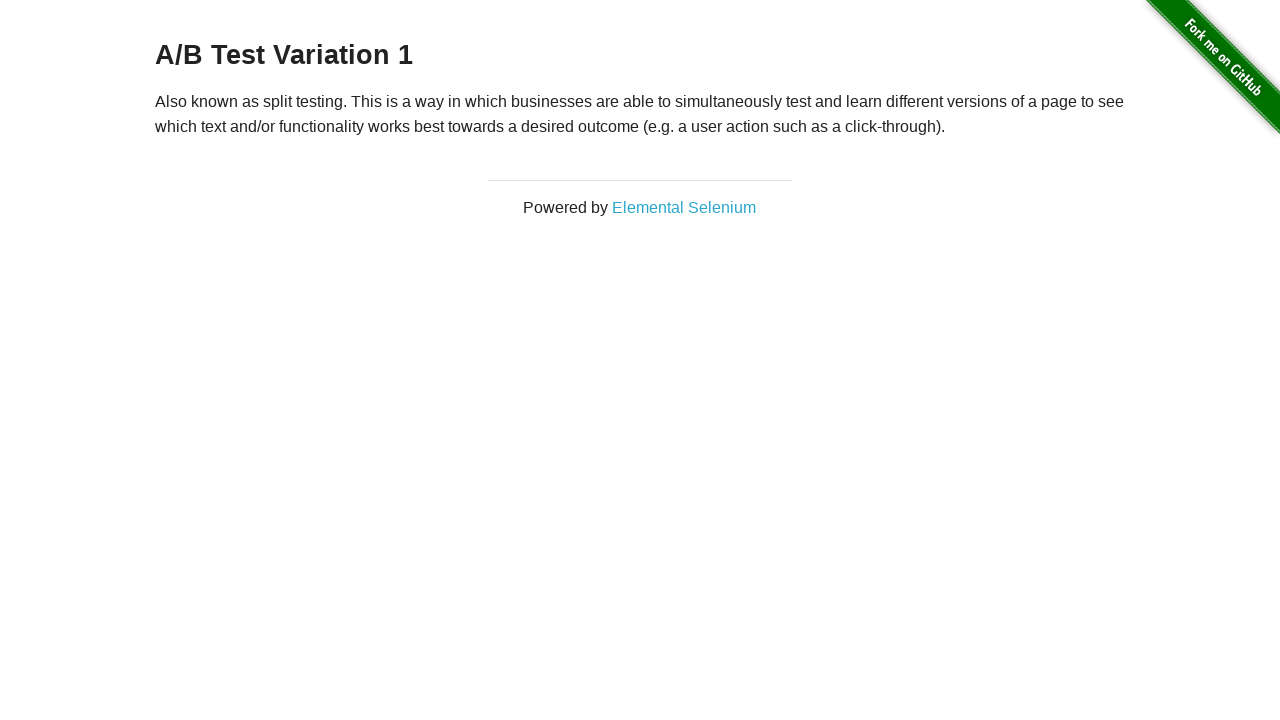

Retrieved initial heading text
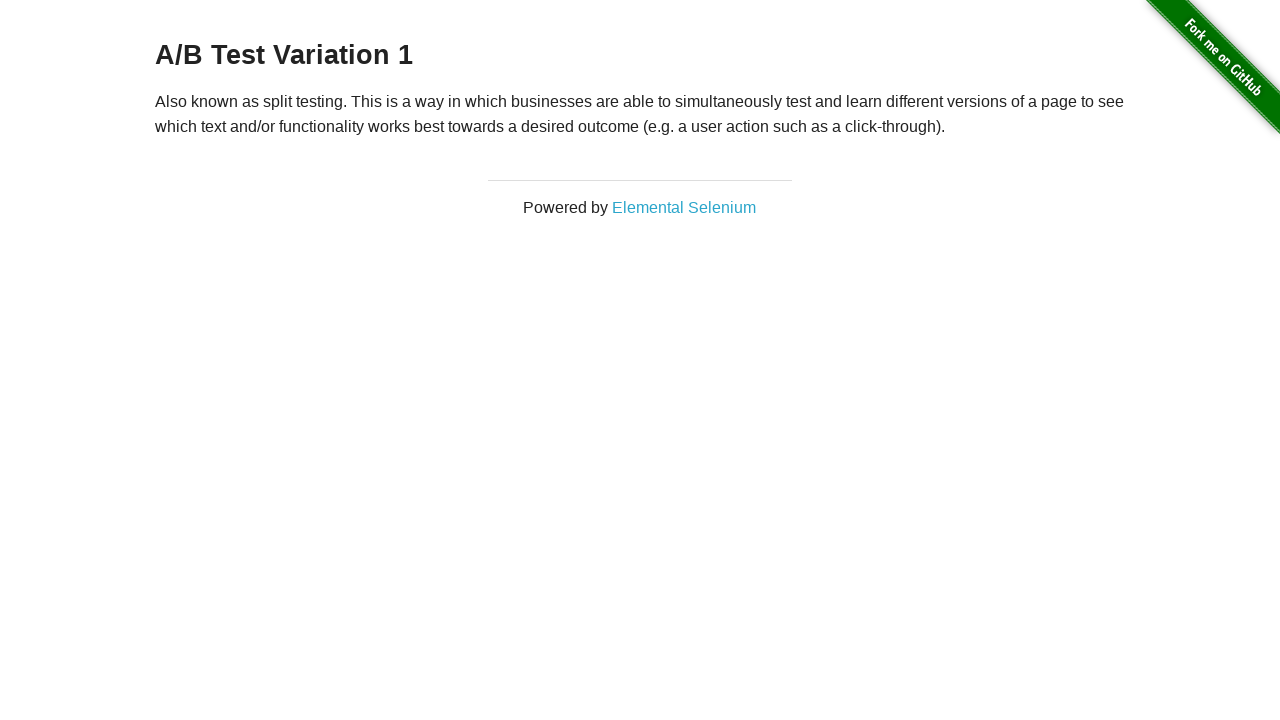

Added optimizelyOptOut cookie to opt out of A/B test
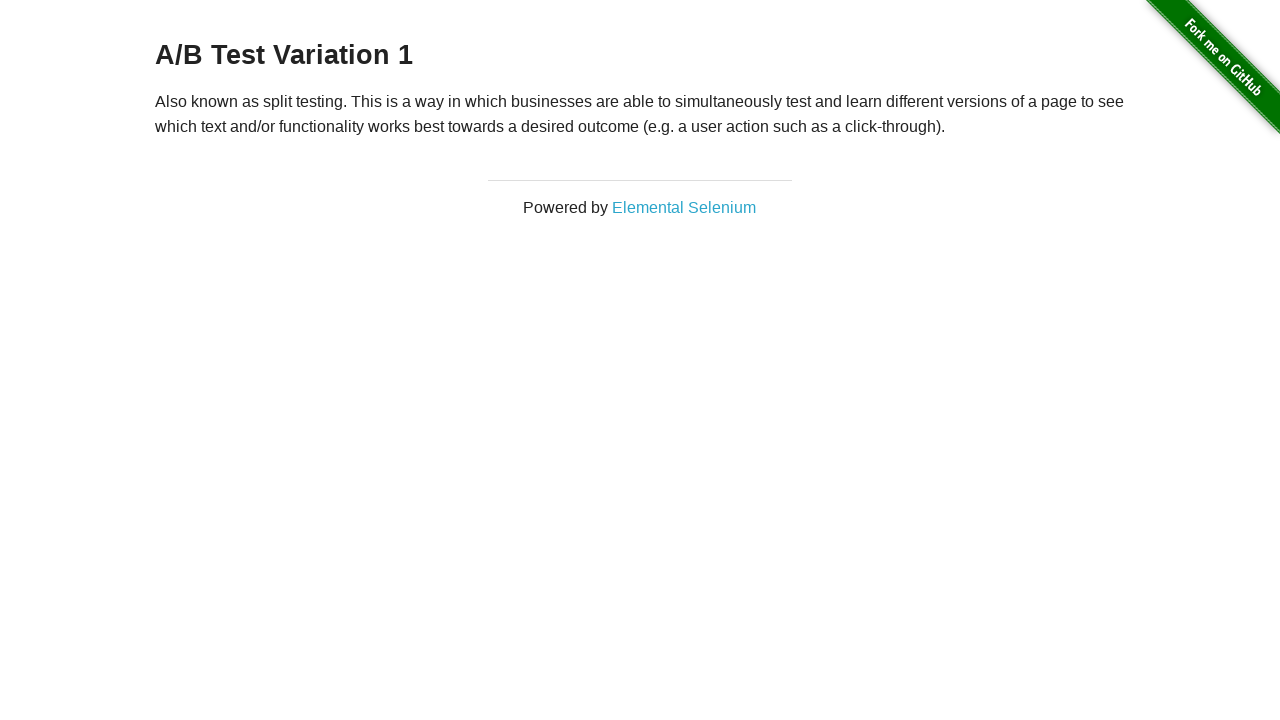

Reloaded page after adding opt-out cookie
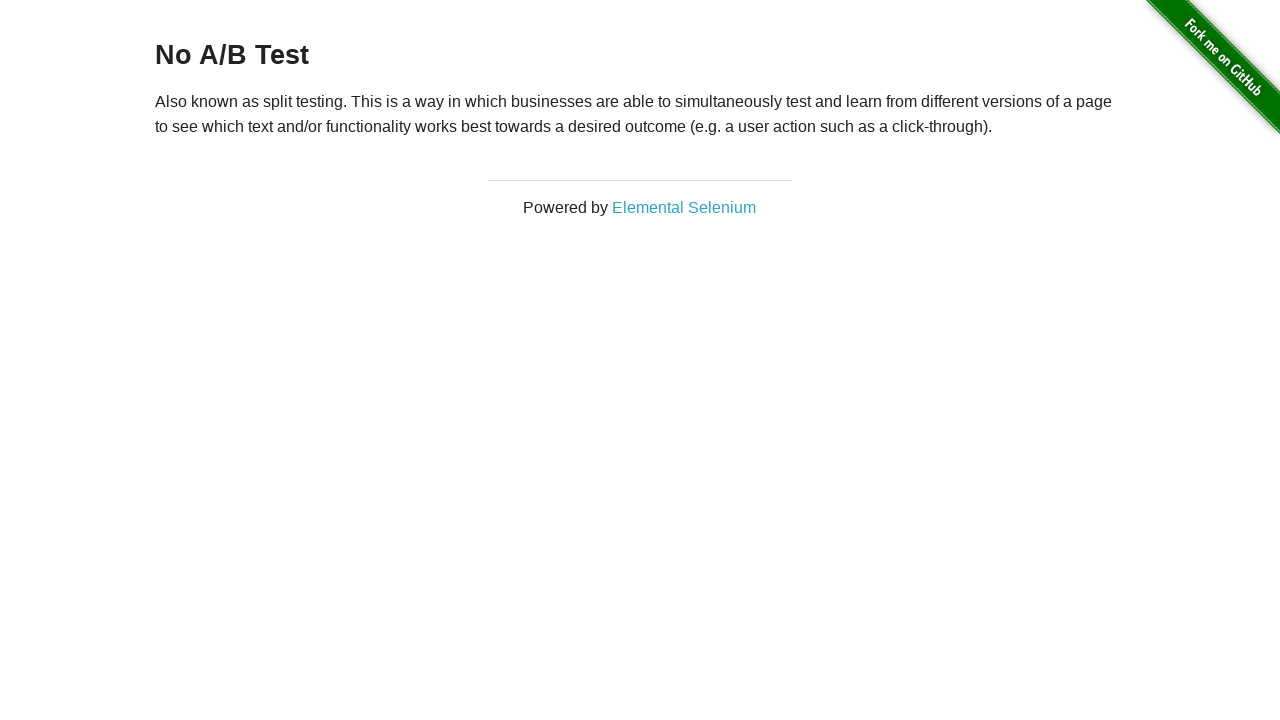

Verified heading is visible after opt-out
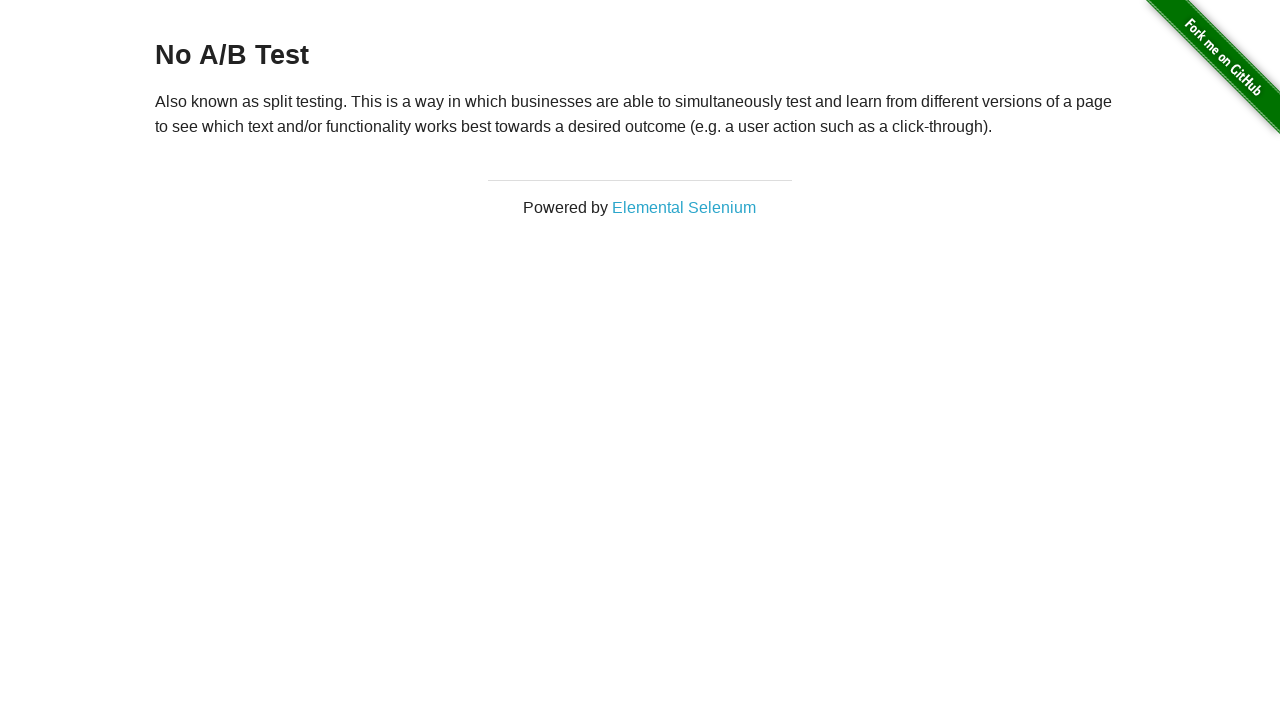

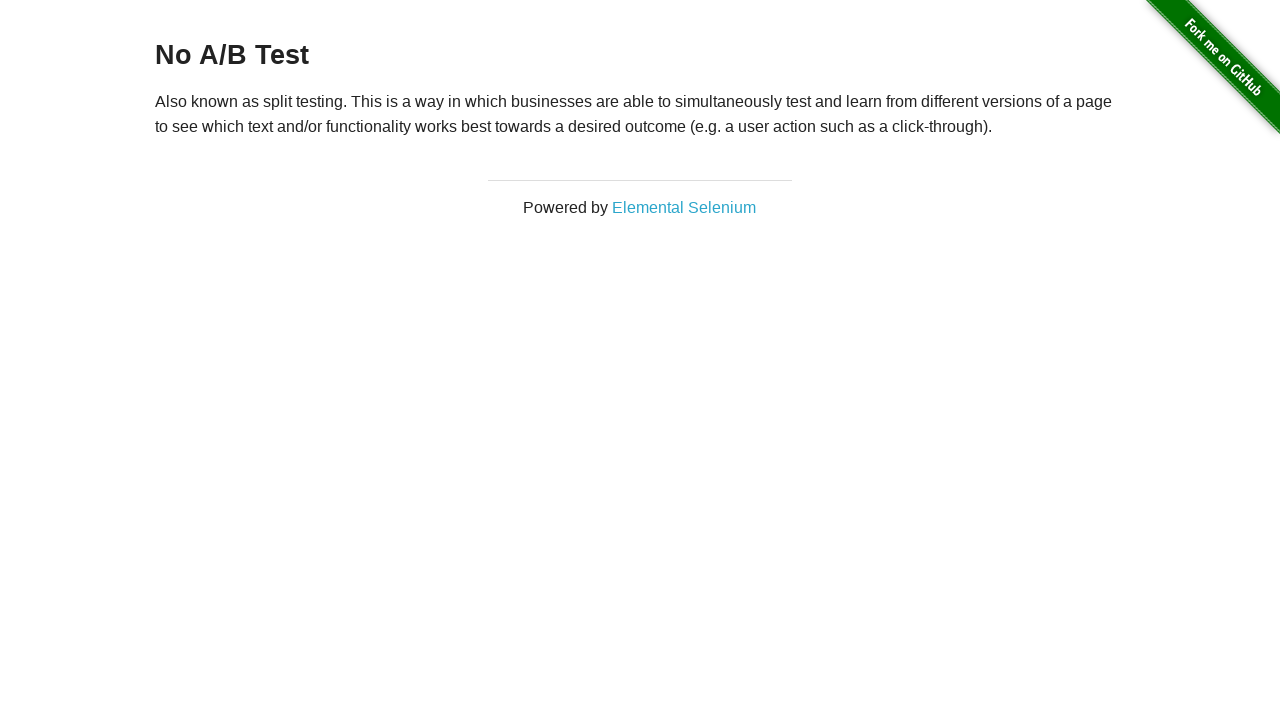